Test that intentionally throws a skip exception (demonstrates exception handling)

Starting URL: https://www.training-support.net/

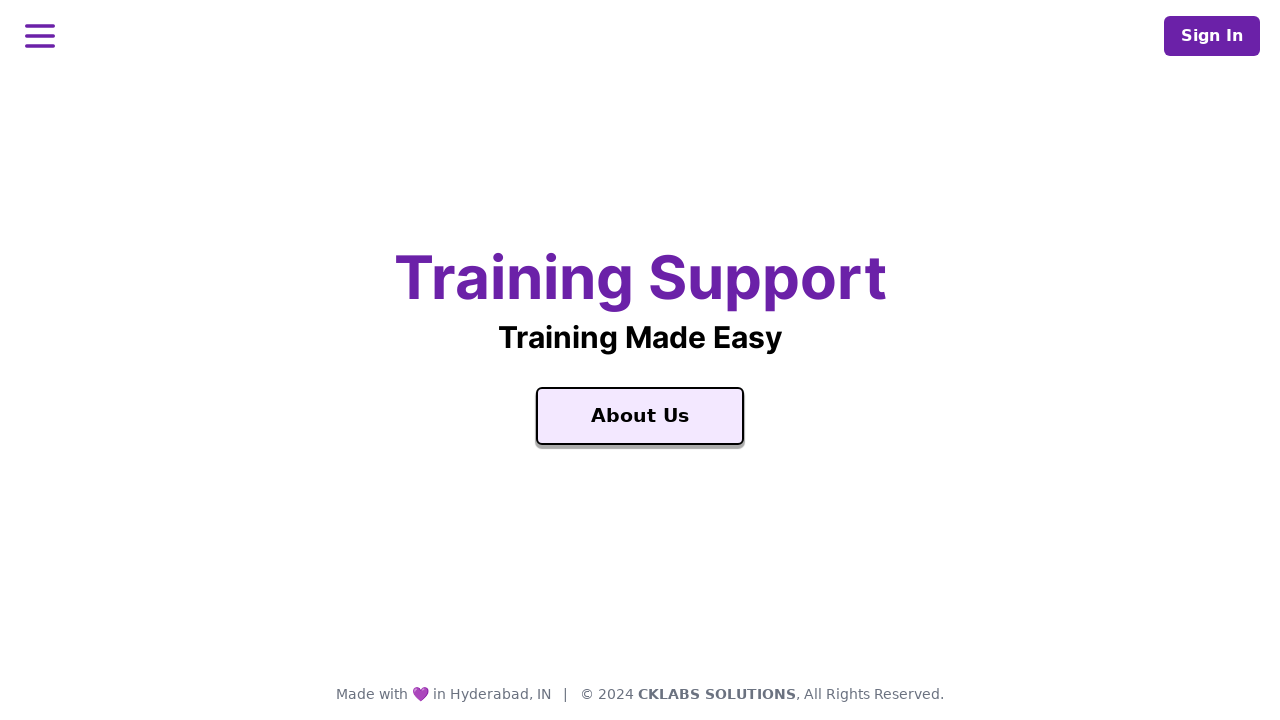

Test case 4 executed - intentionally skipped test that demonstrates exception handling
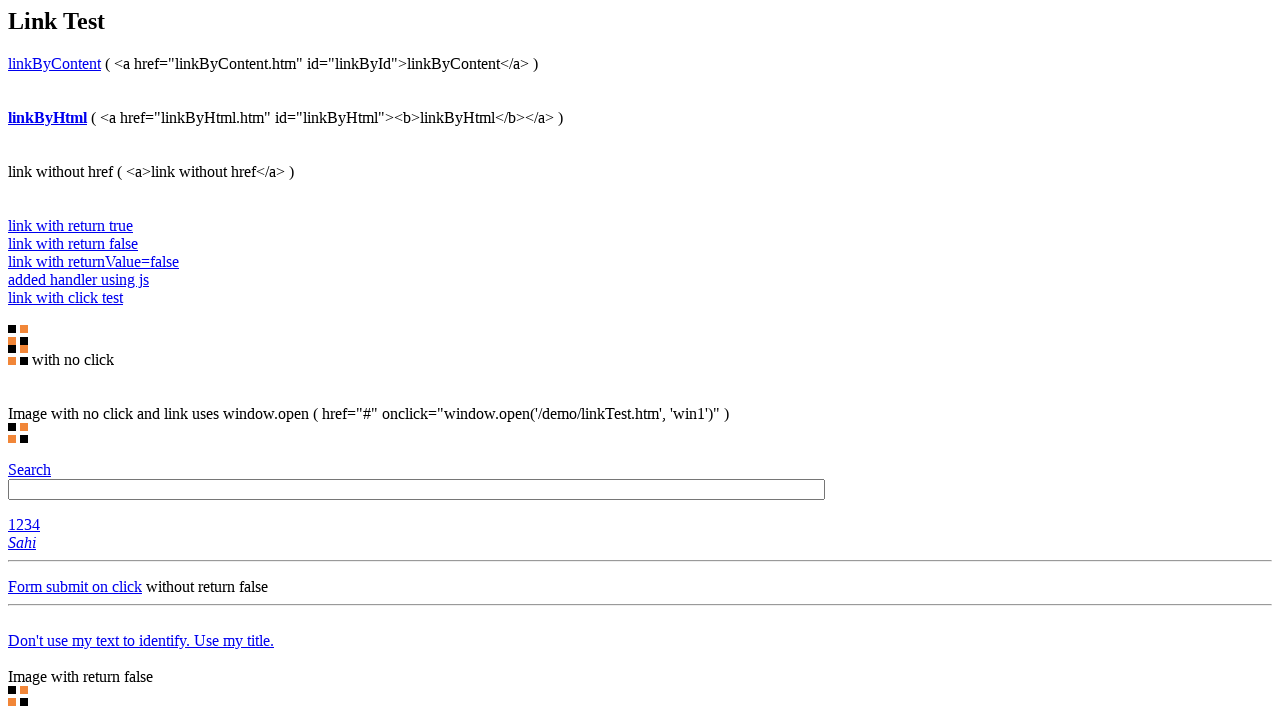

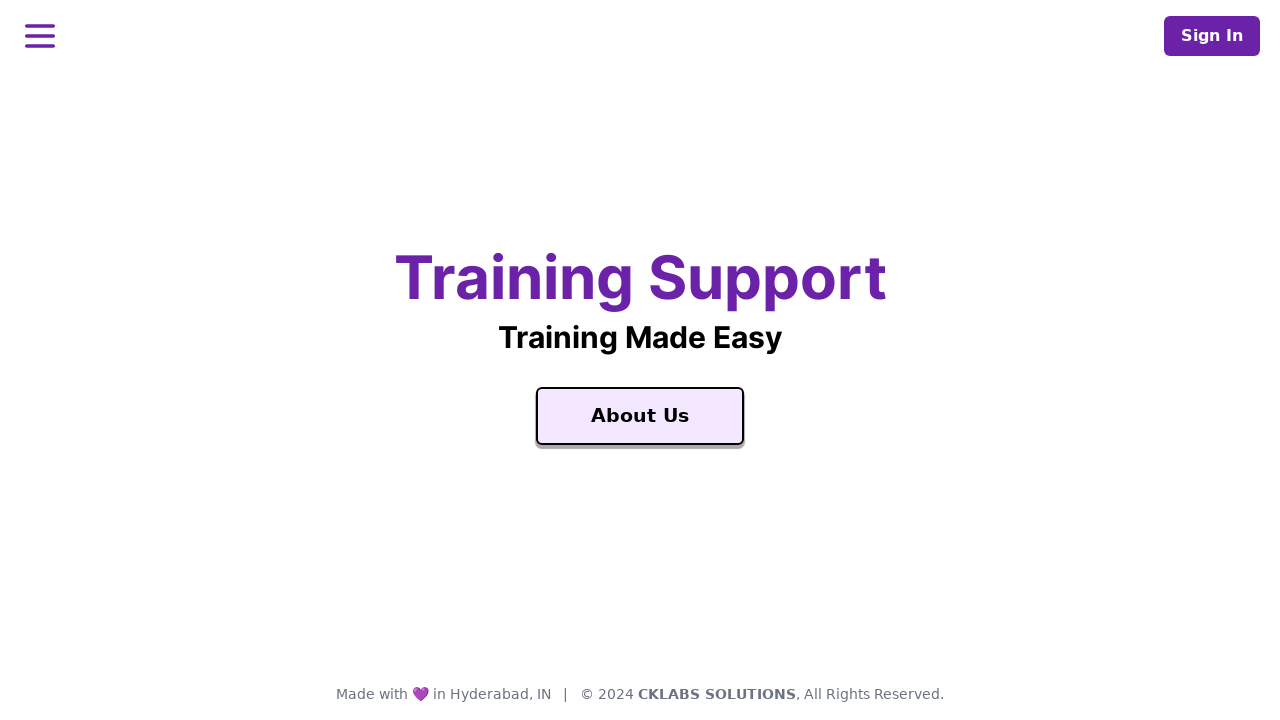